Tests JavaScript alert and confirm dialog functionality by entering a name, triggering an alert, accepting it, then triggering a confirm dialog and dismissing it.

Starting URL: https://rahulshettyacademy.com/AutomationPractice/

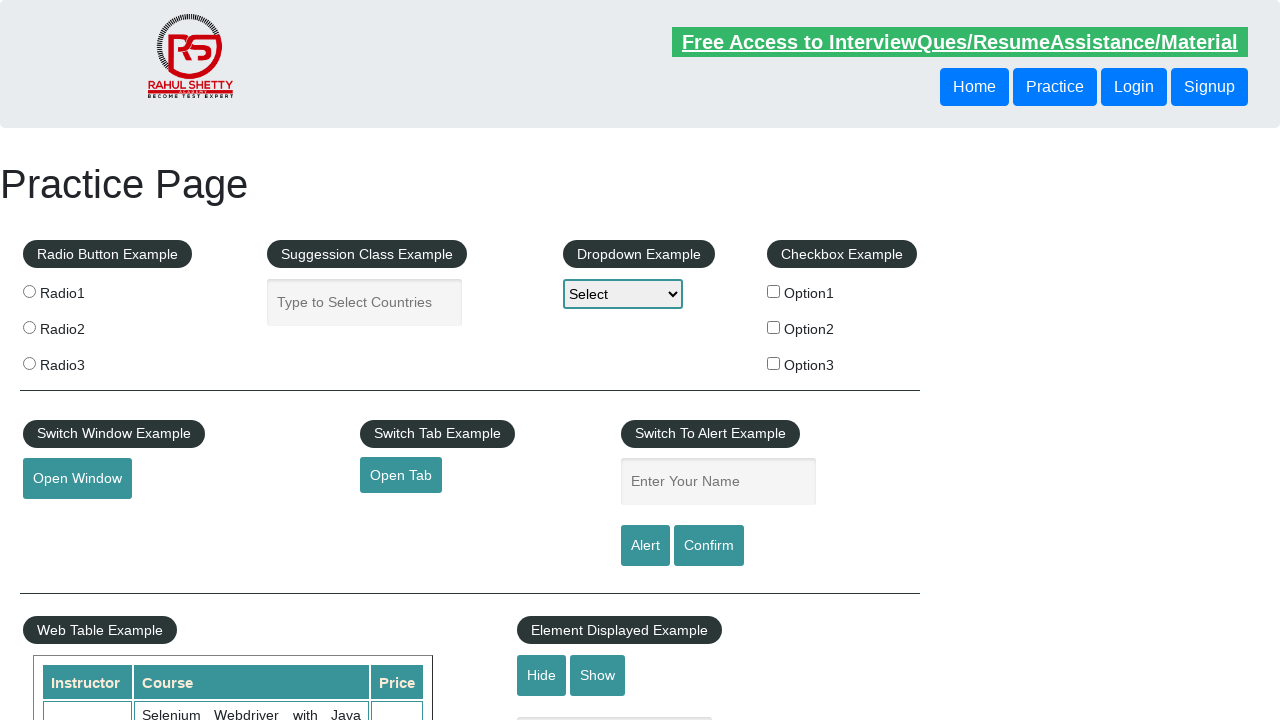

Filled name field with 'Rahul' on #name
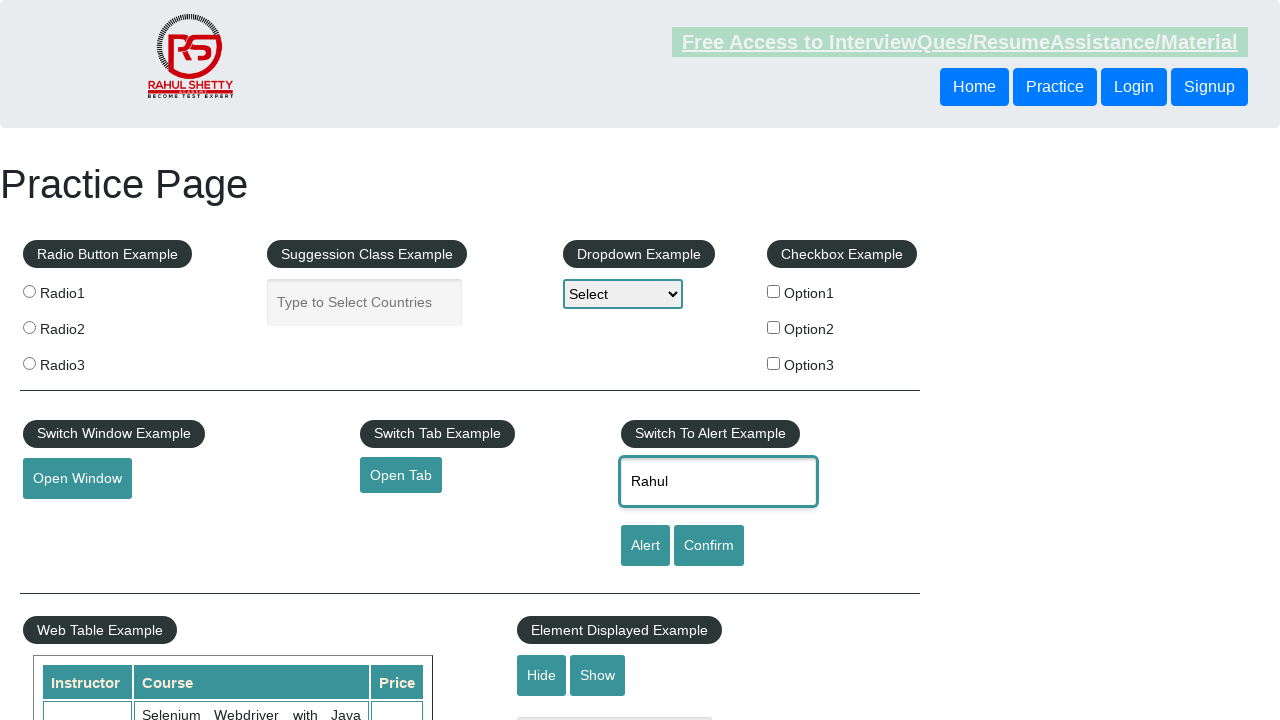

Clicked alert button to trigger alert dialog at (645, 546) on #alertbtn
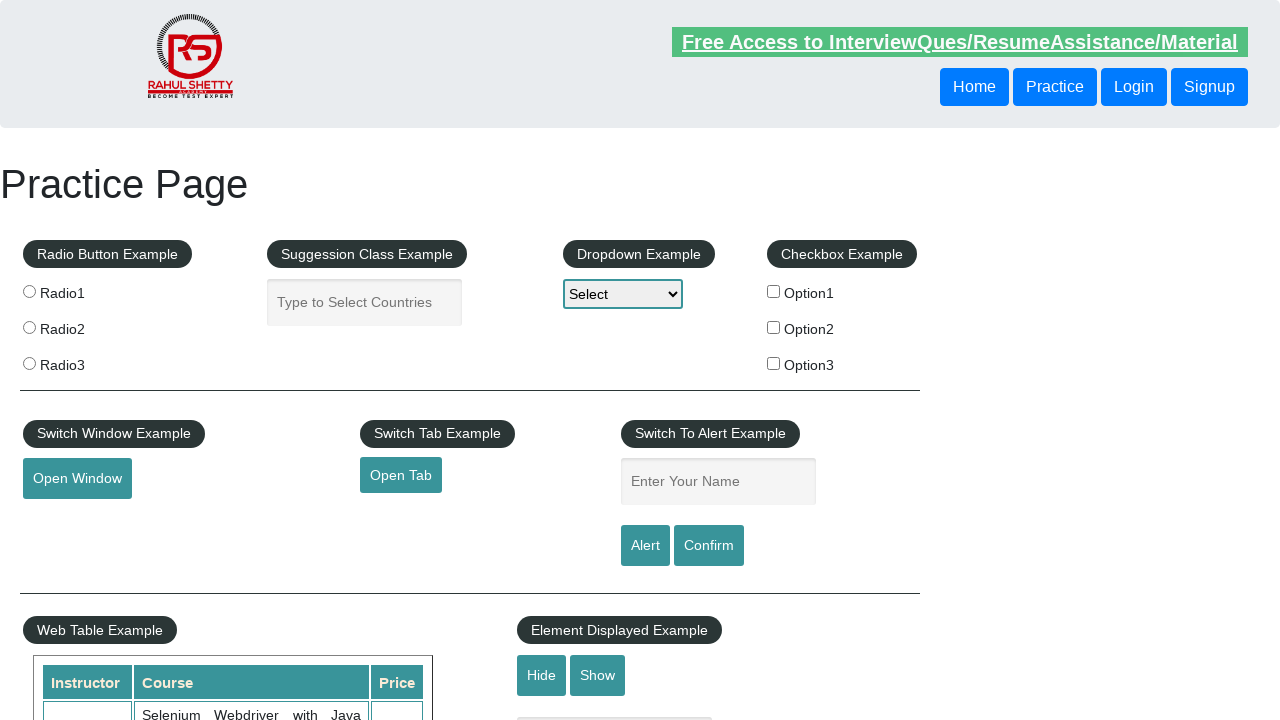

Set up alert dialog handler to accept
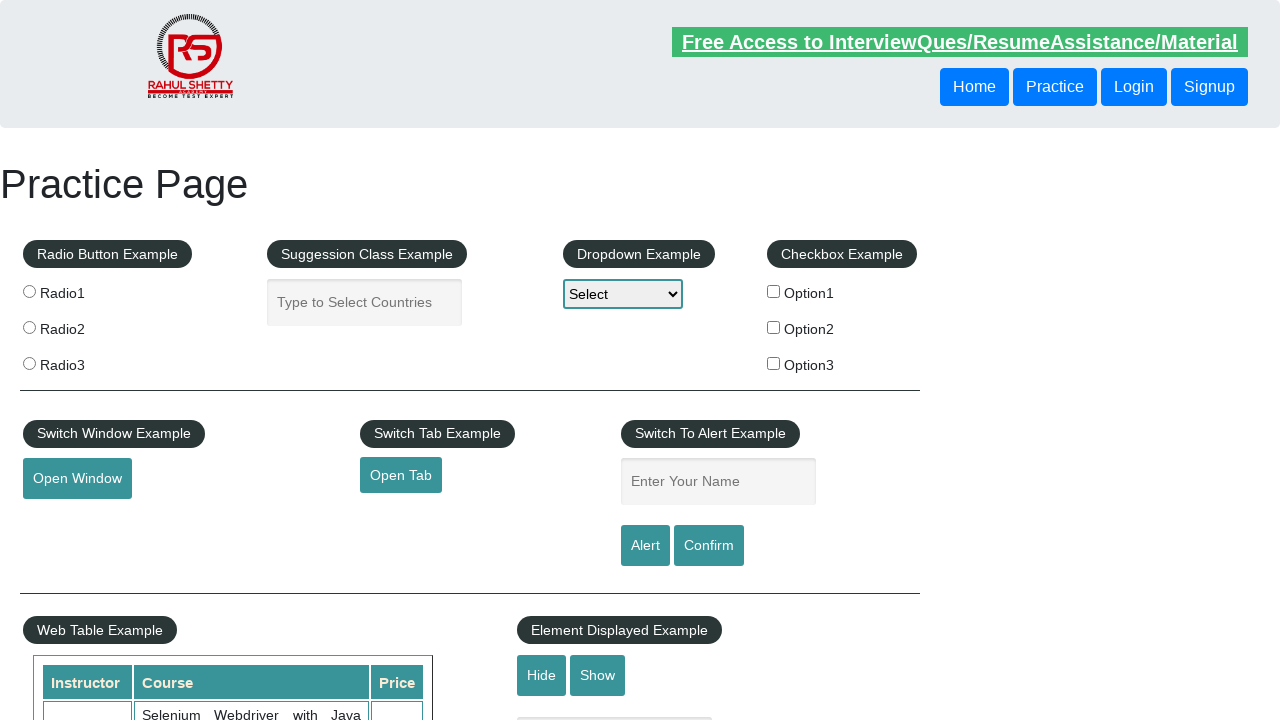

Refilled name field with 'Rahul' to re-trigger alert on #name
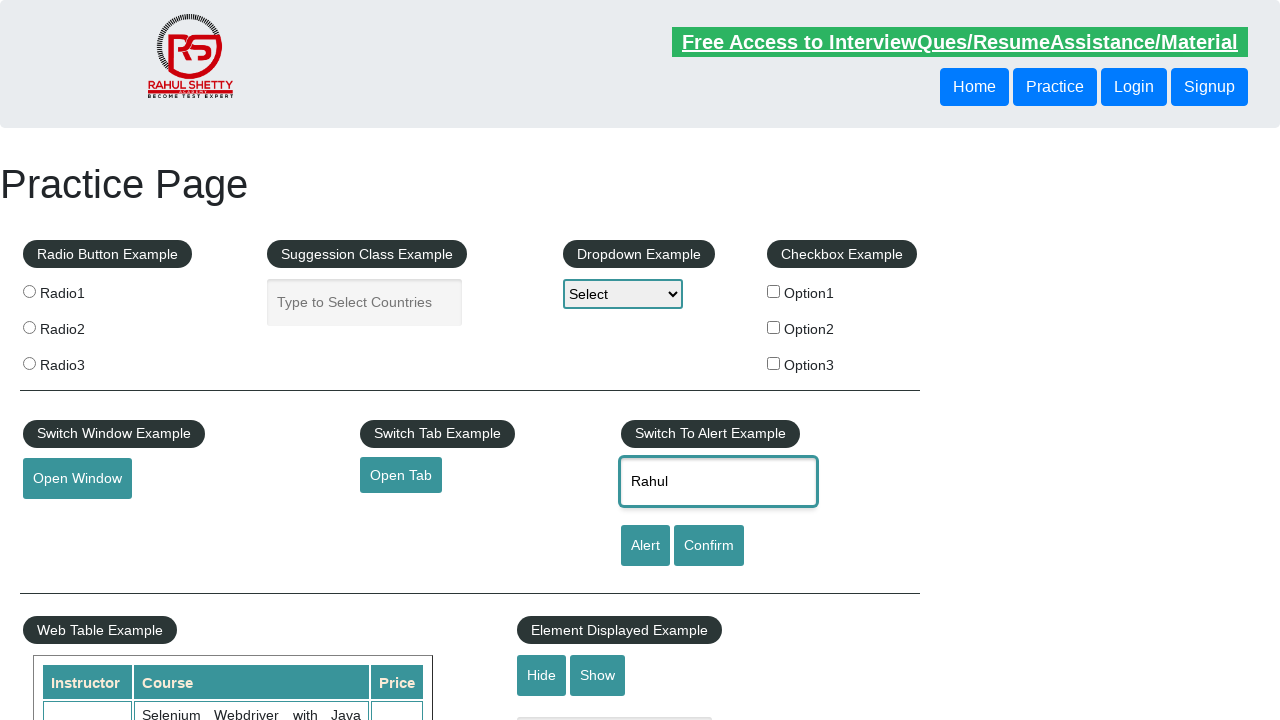

Clicked alert button again to trigger alert dialog with handler in place at (645, 546) on #alertbtn
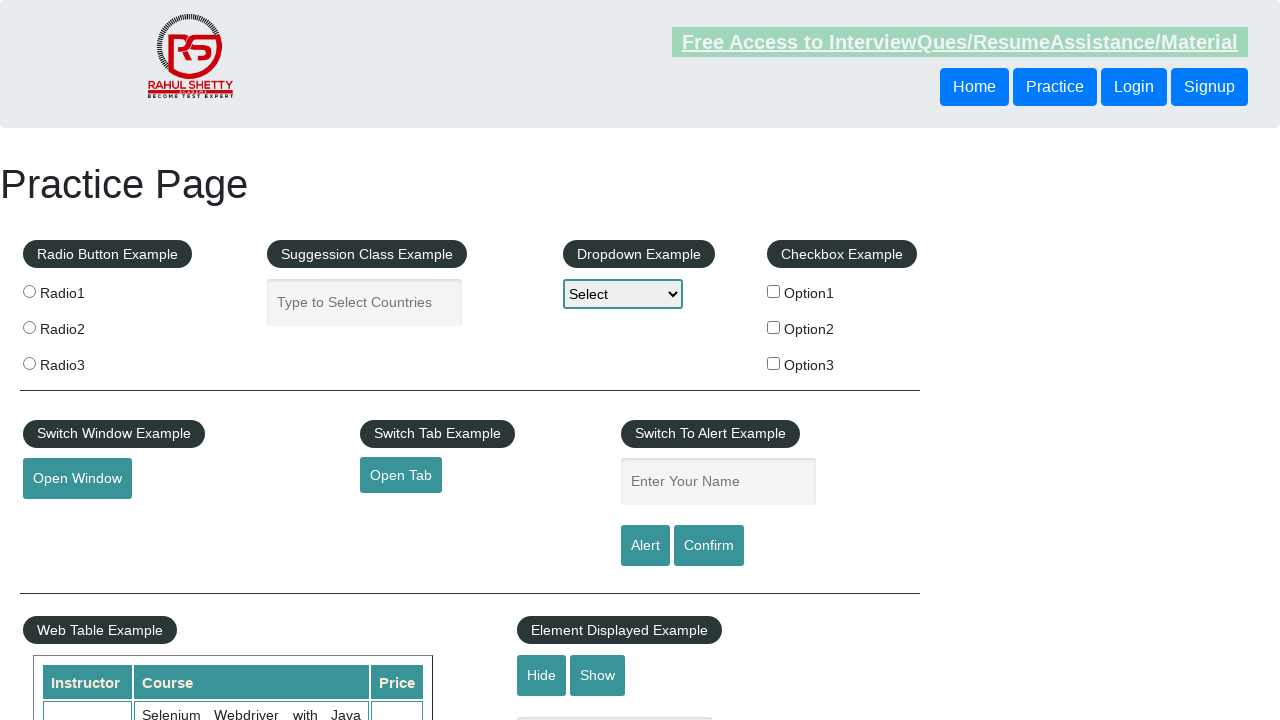

Alert dialog was accepted and handled
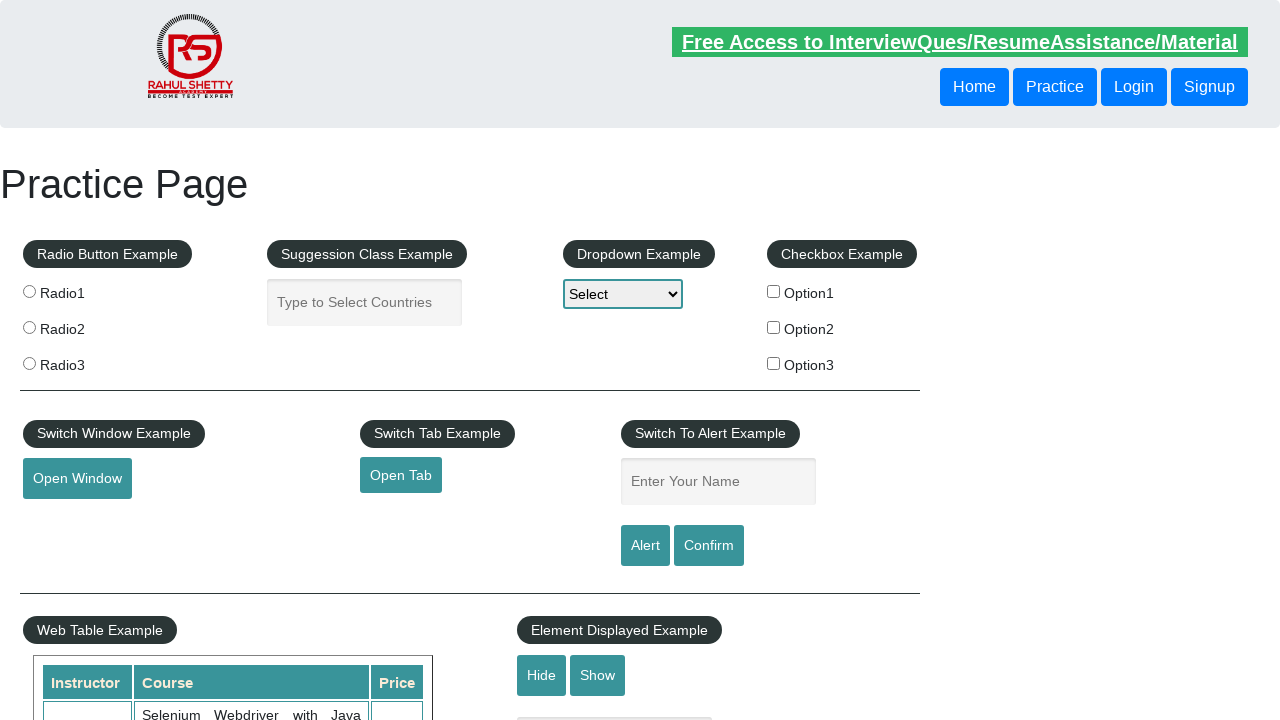

Set up confirm dialog handler to dismiss
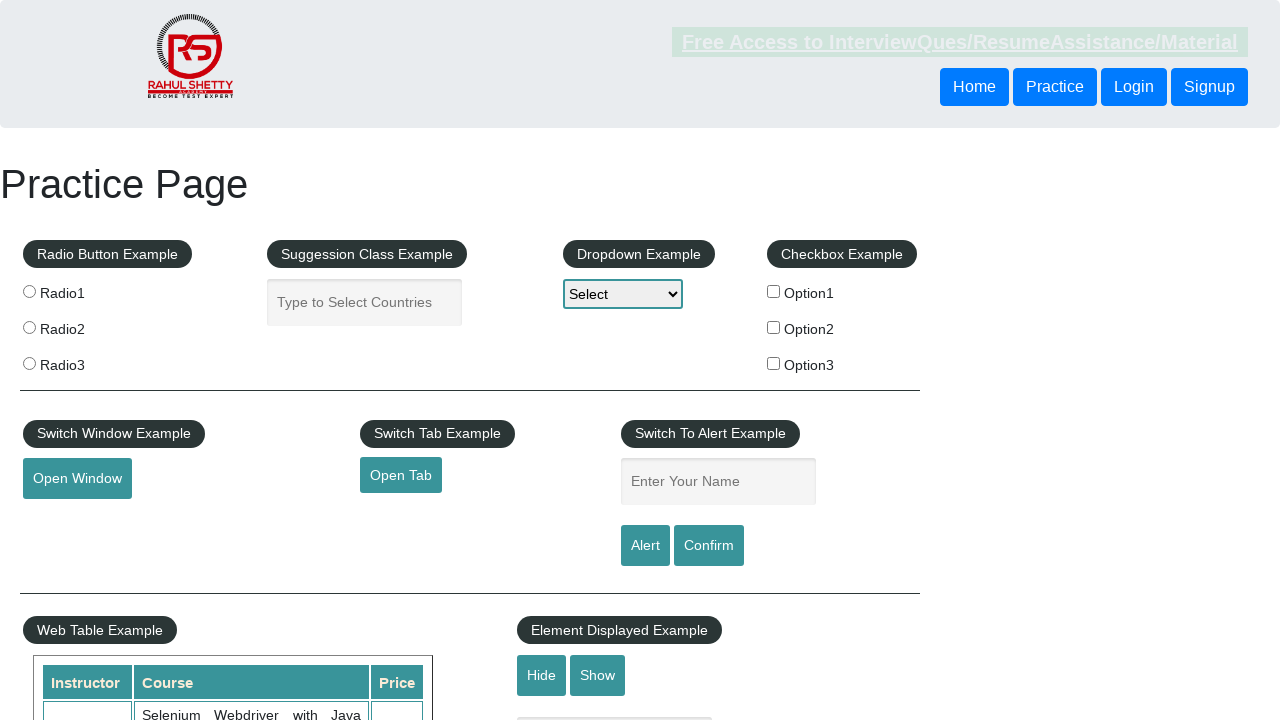

Clicked confirm button to trigger confirm dialog at (709, 546) on #confirmbtn
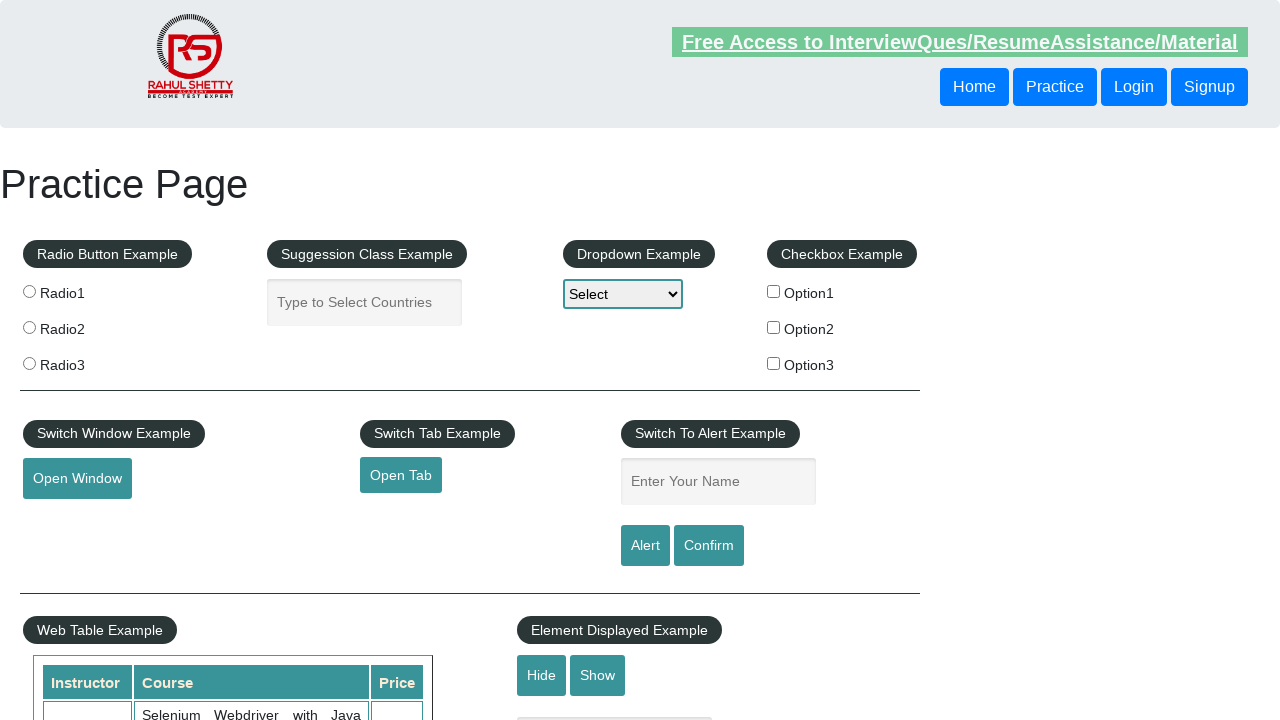

Confirm dialog was dismissed and handled
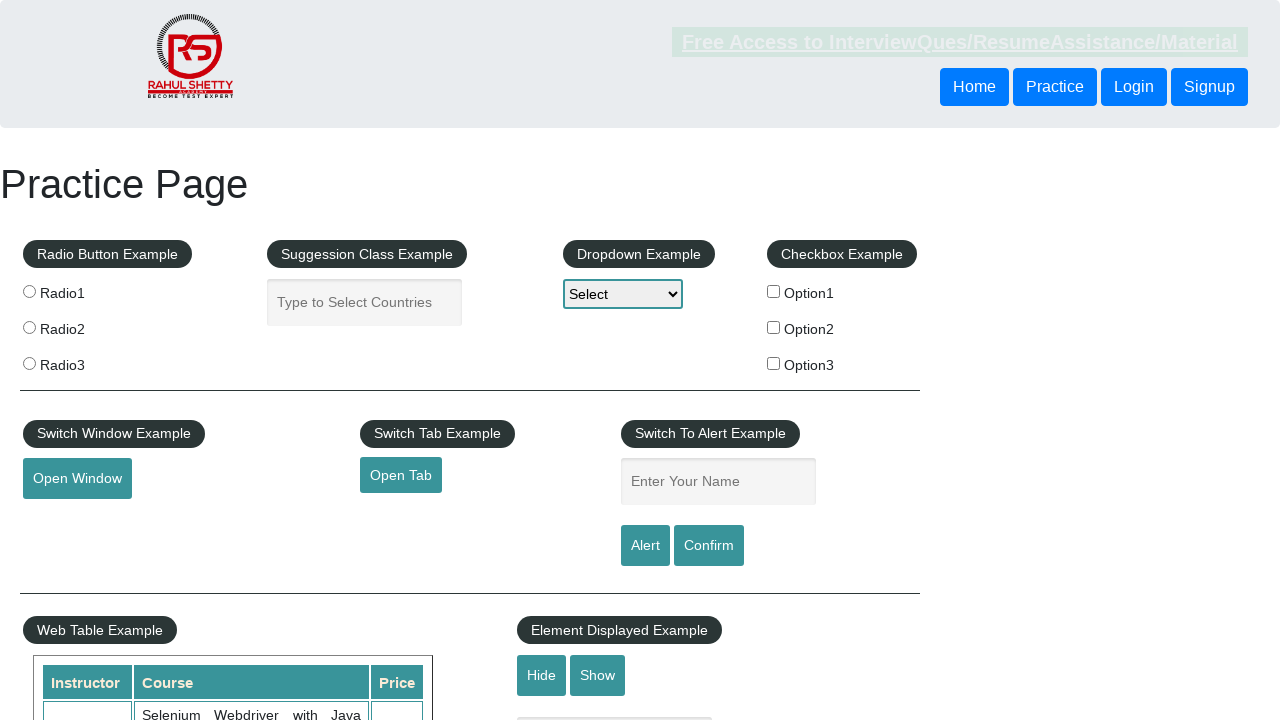

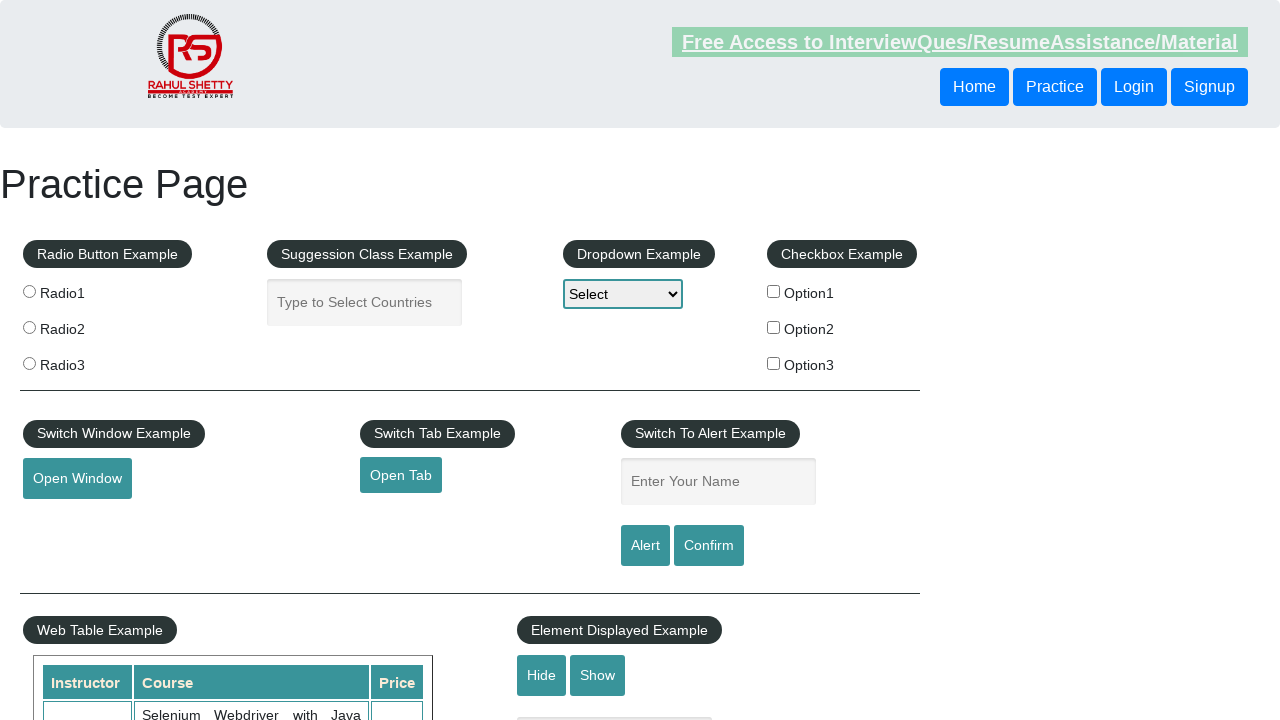